Tests multi-select dropdown functionality by selecting multiple options using Ctrl+Click and verifying the selections

Starting URL: https://www.w3schools.com/tags/tryit.asp?filename=tryhtml_select_multiple

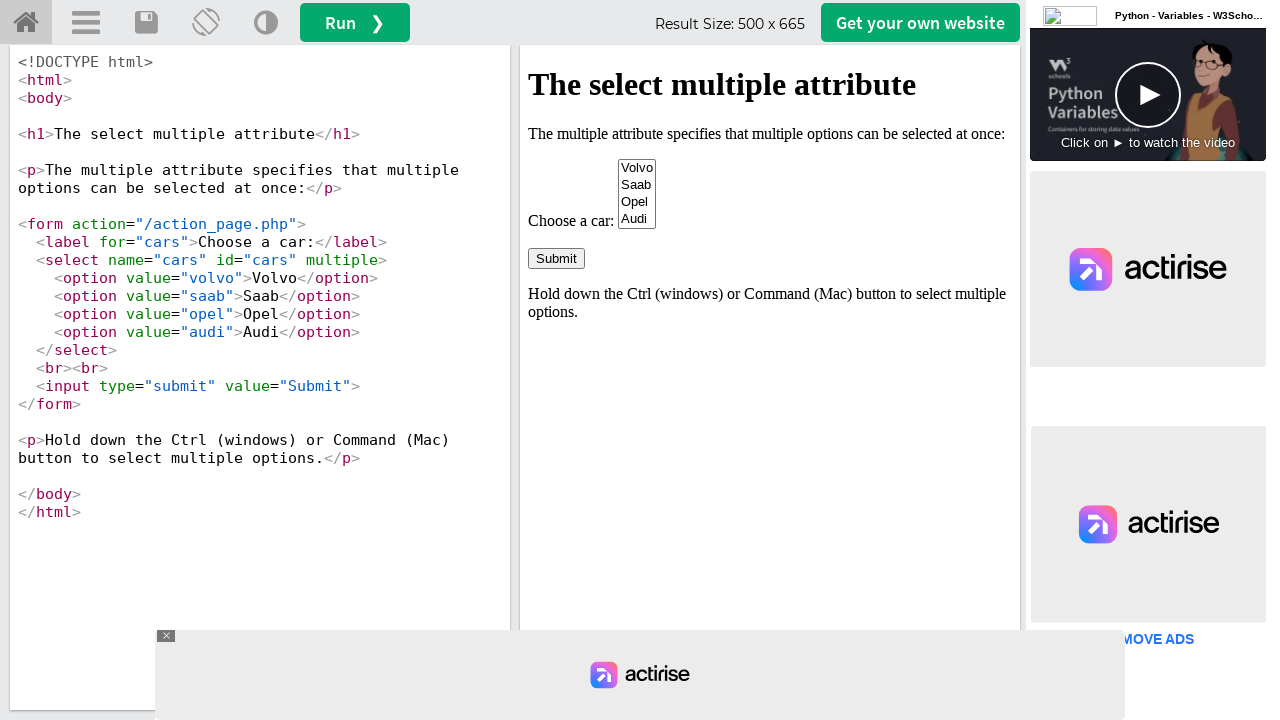

Located iframe containing the multi-select dropdown example
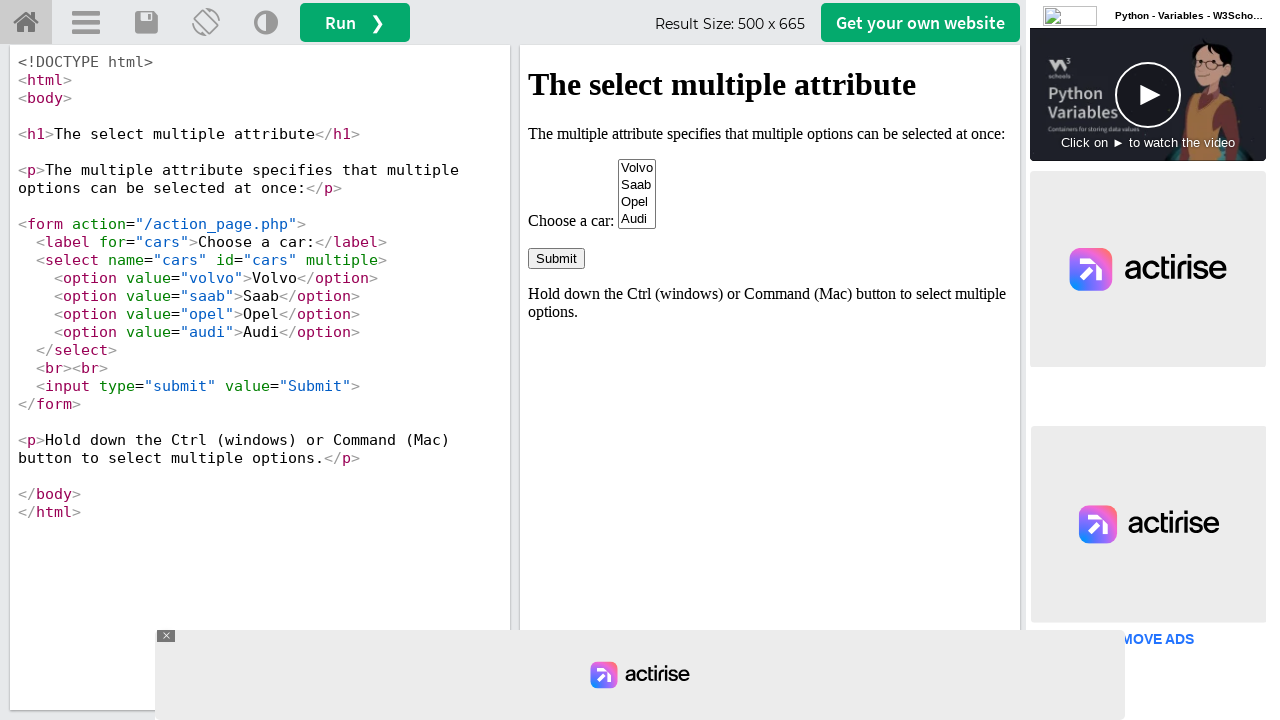

Located multi-select dropdown element with name 'cars'
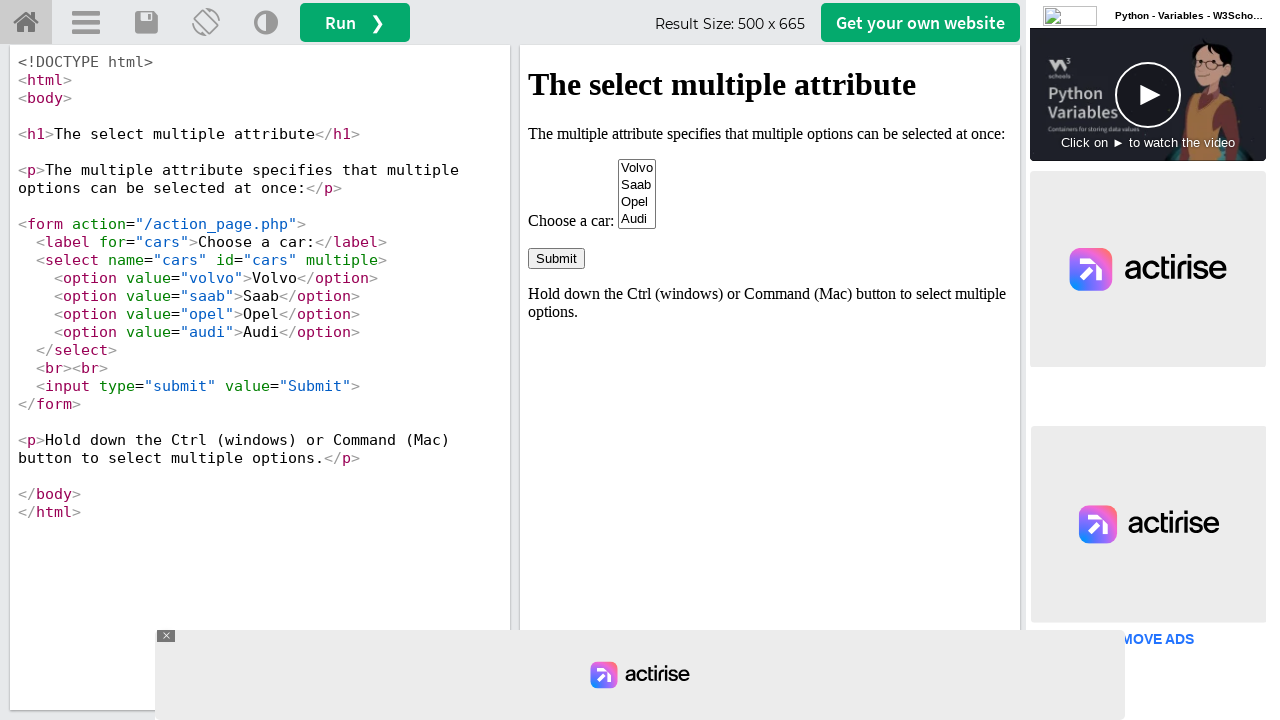

Retrieved all 4 options from the dropdown
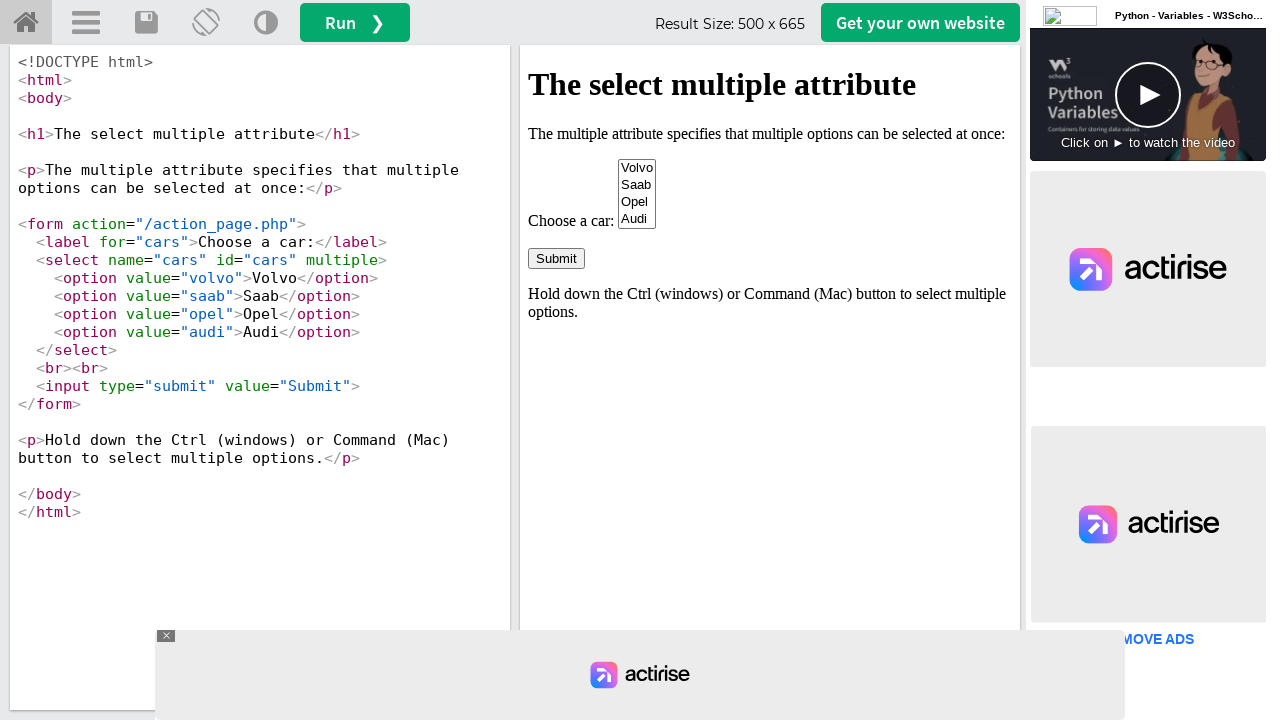

Extracted value from 2nd option
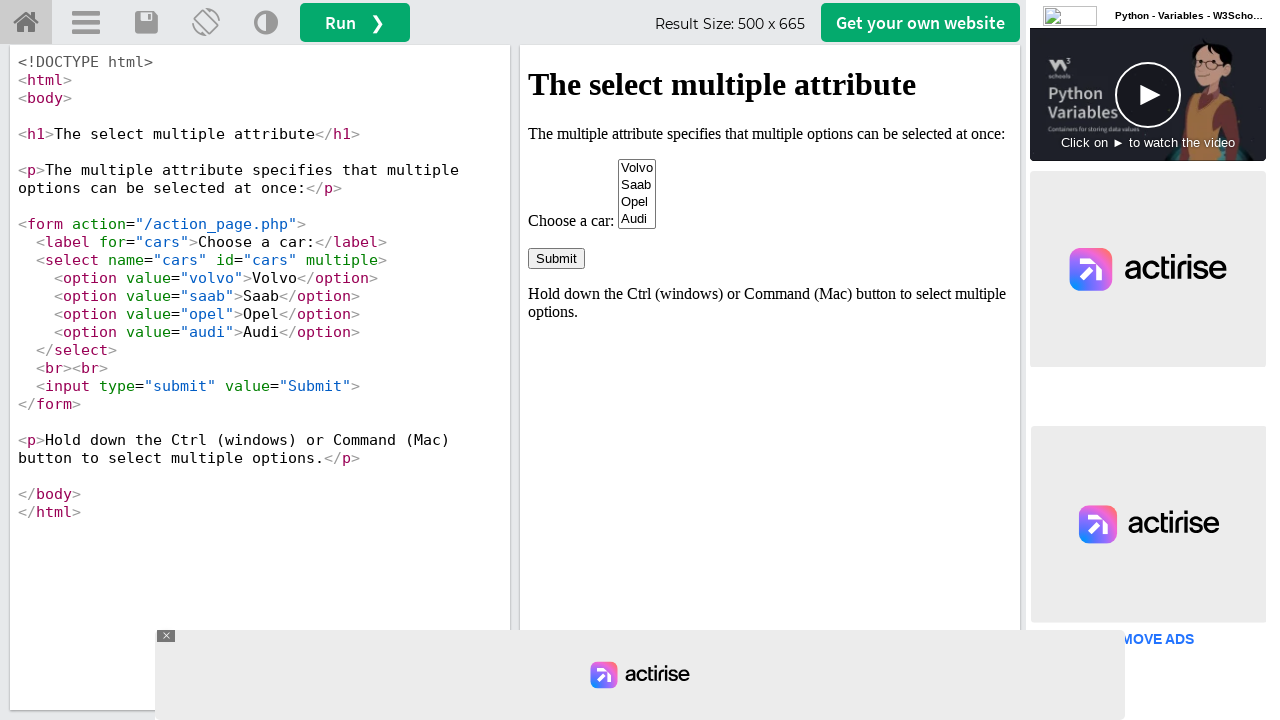

Extracted value from 4th option
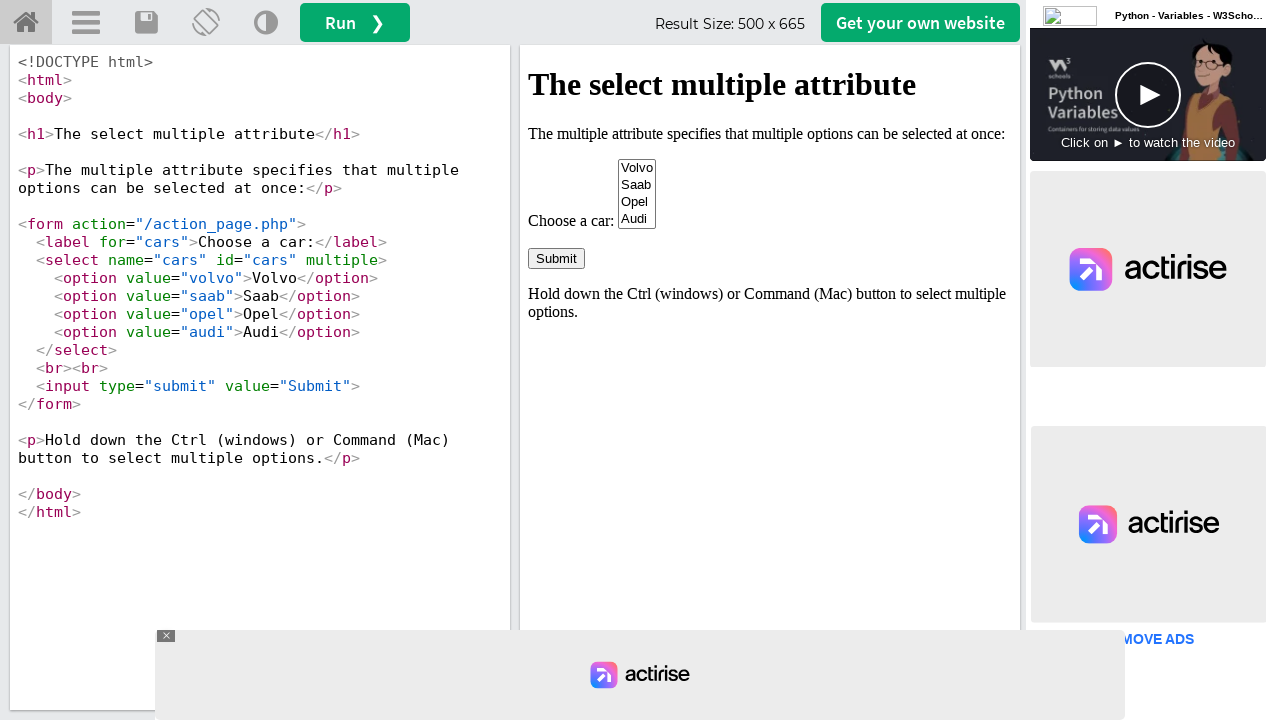

Selected multiple options with values: ['saab', 'audi'] on iframe[name='iframeResult'] >> internal:control=enter-frame >> select[name='cars
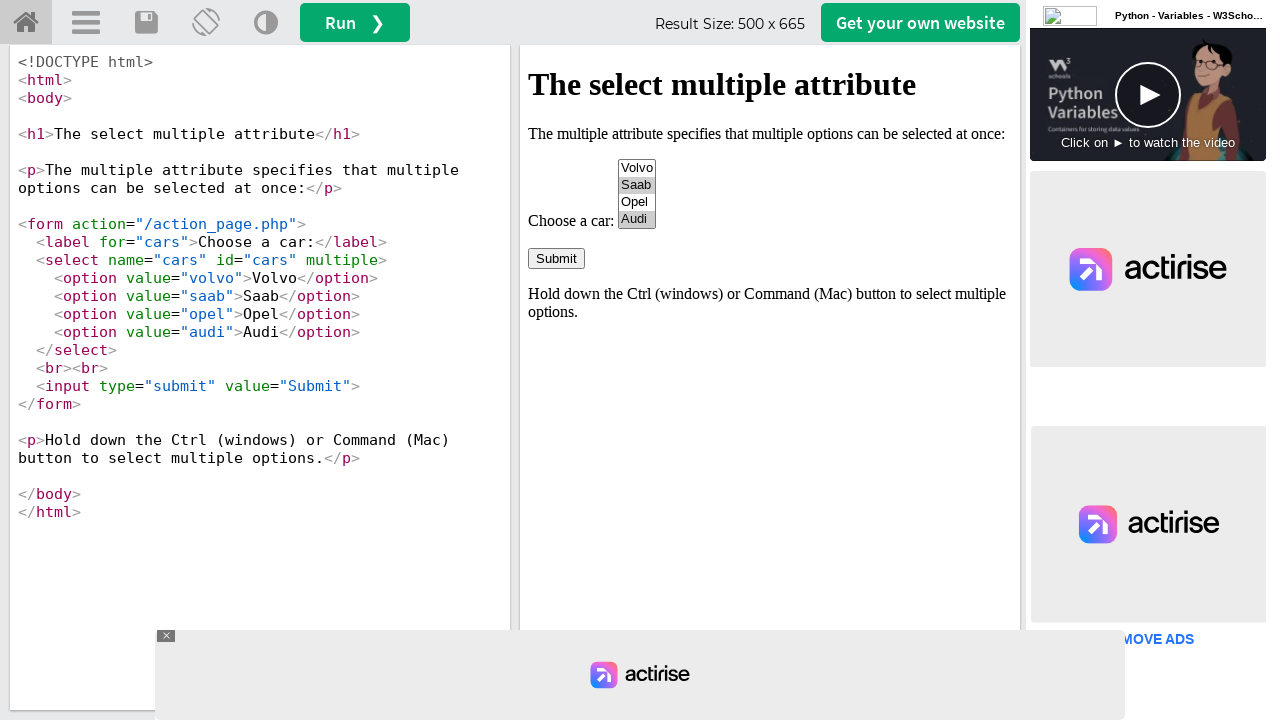

Verified 2 options are currently selected
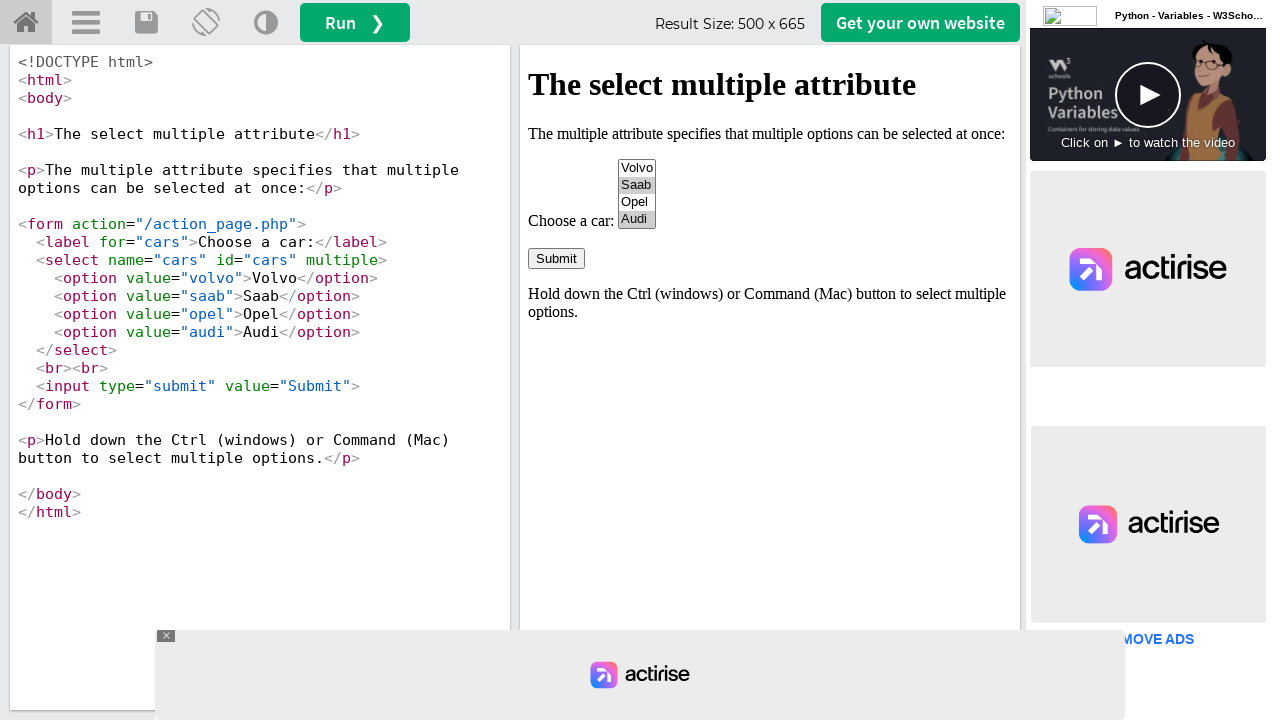

Assertion passed: exactly 2 options are selected
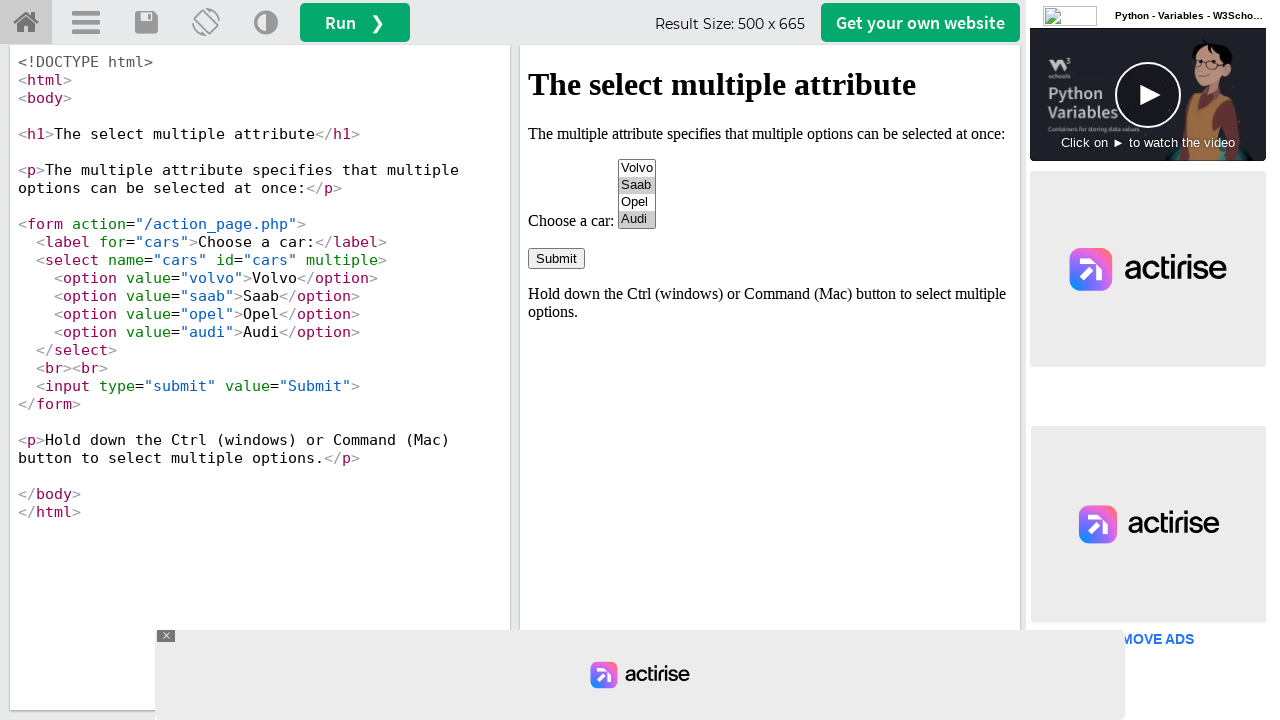

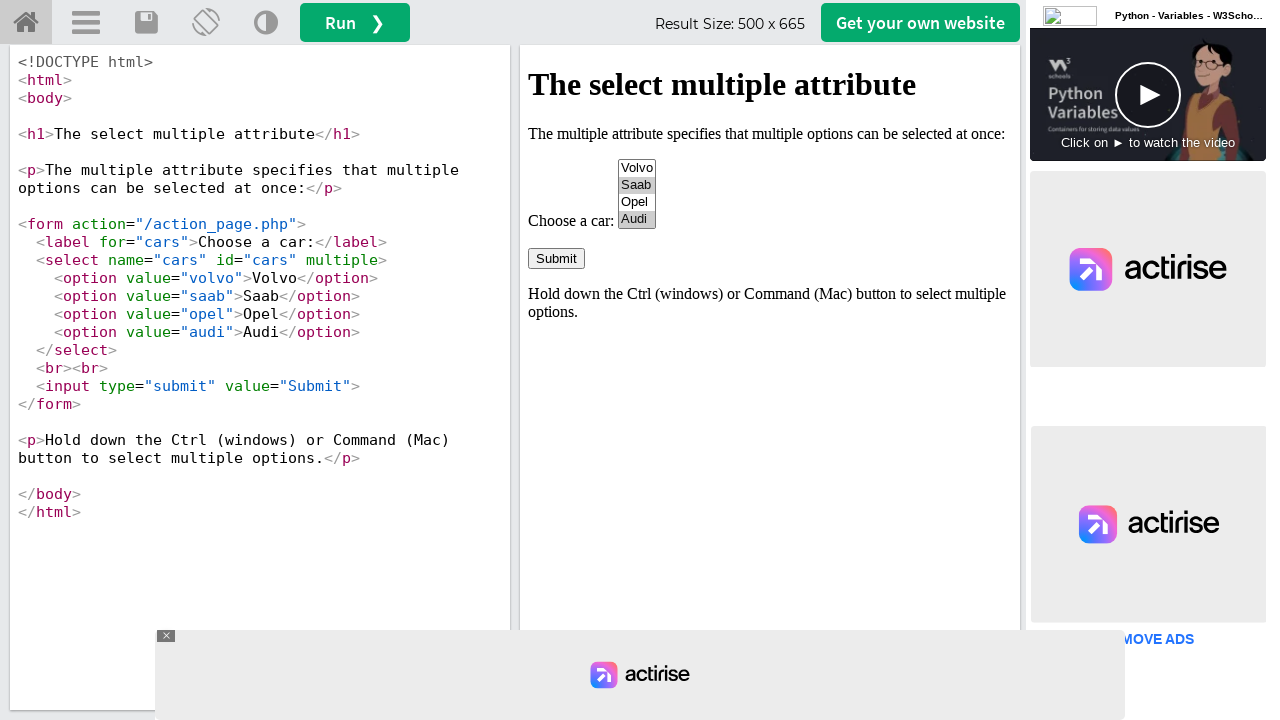